Tests React searchable dropdown by typing a search term and pressing Enter to select

Starting URL: https://react.semantic-ui.com/maximize/dropdown-example-search-selection/

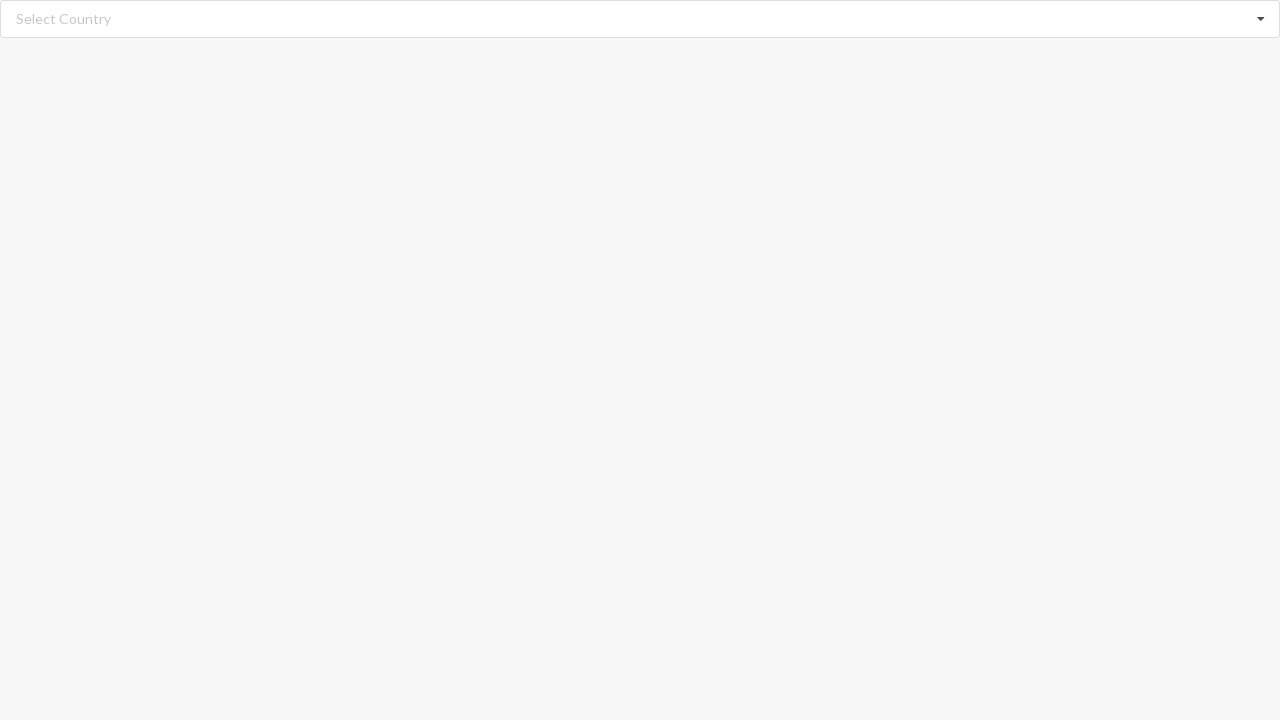

Clicked on the search input field at (641, 19) on input.search
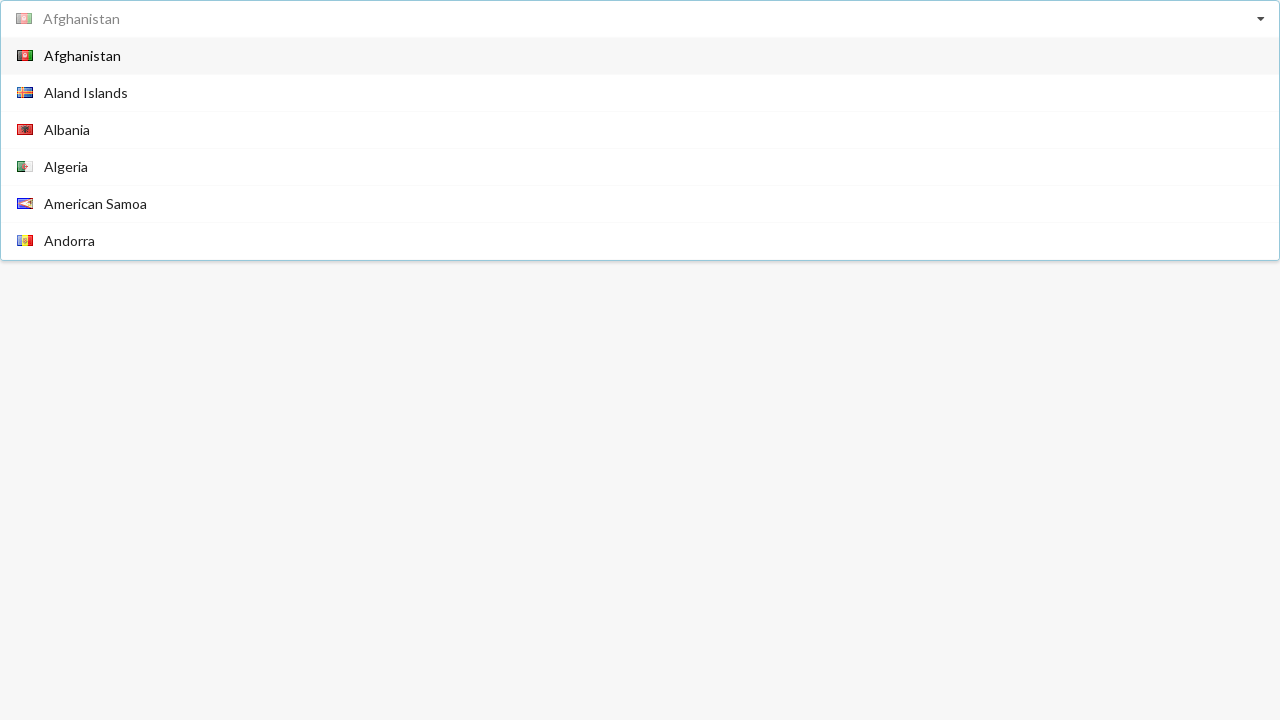

Cleared the search input field on input.search
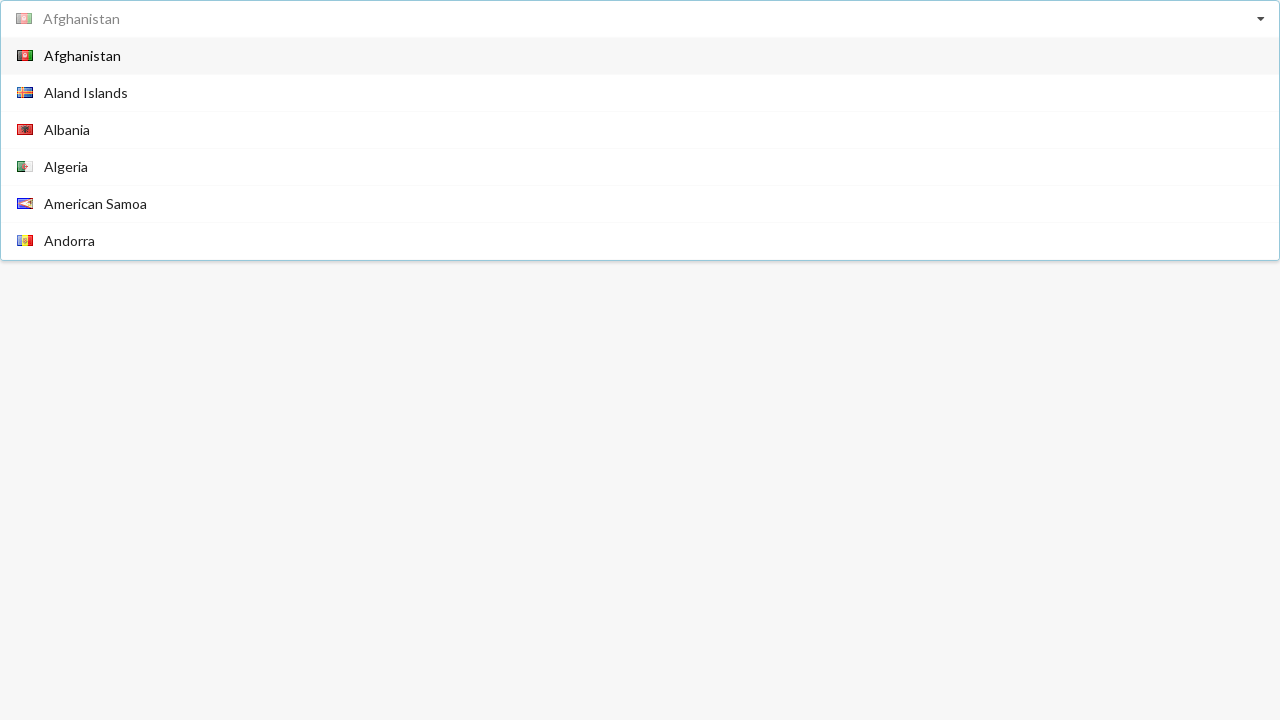

Typed 'Bahamas' into the search field on input.search
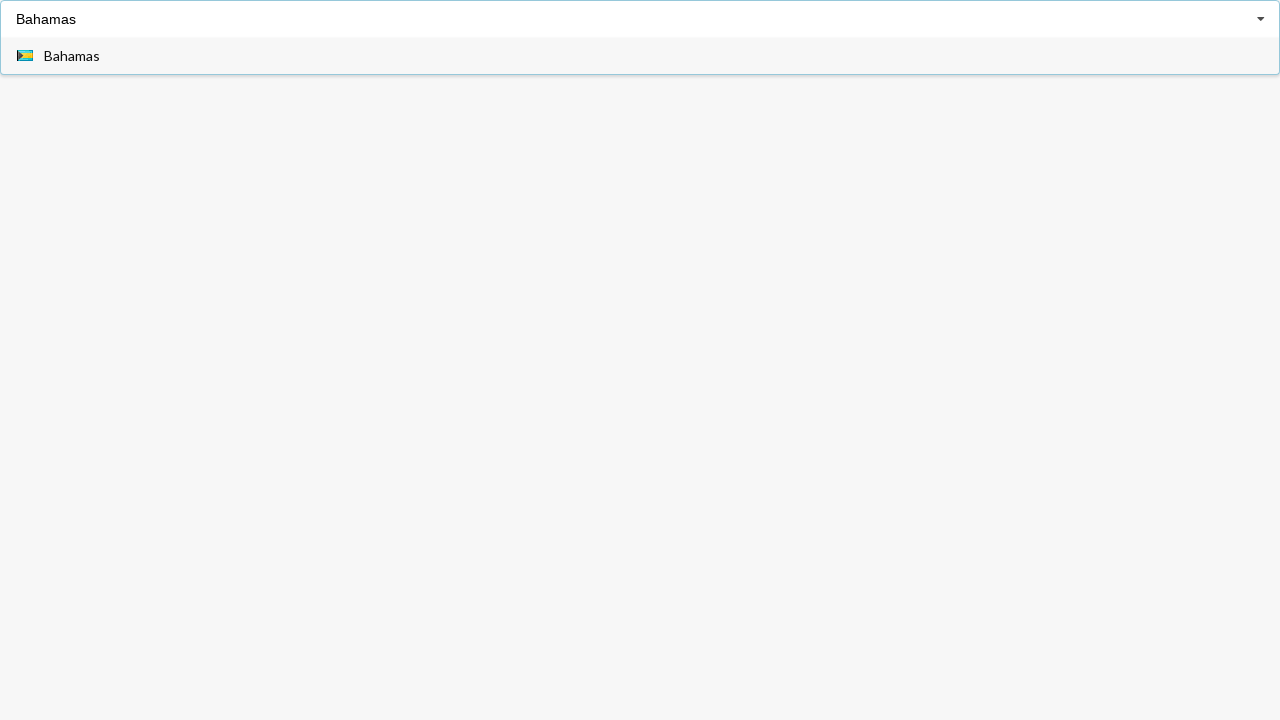

Pressed Enter to select 'Bahamas' from the dropdown on input.search
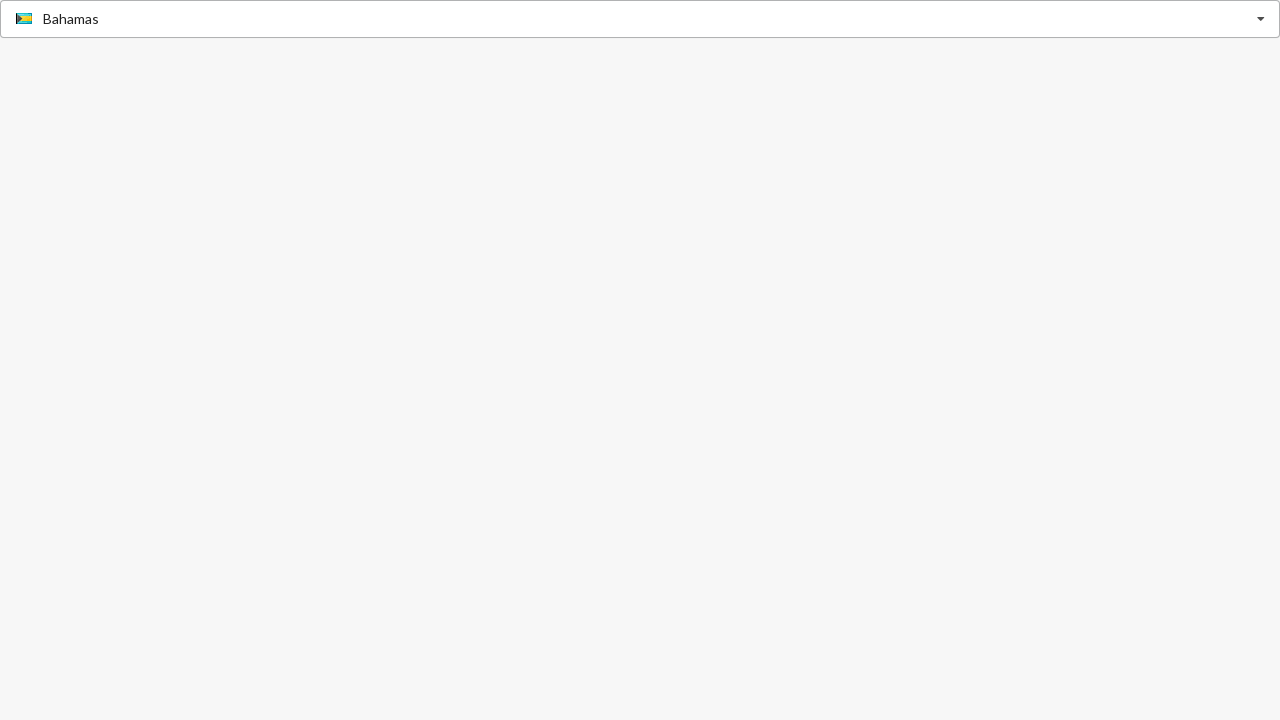

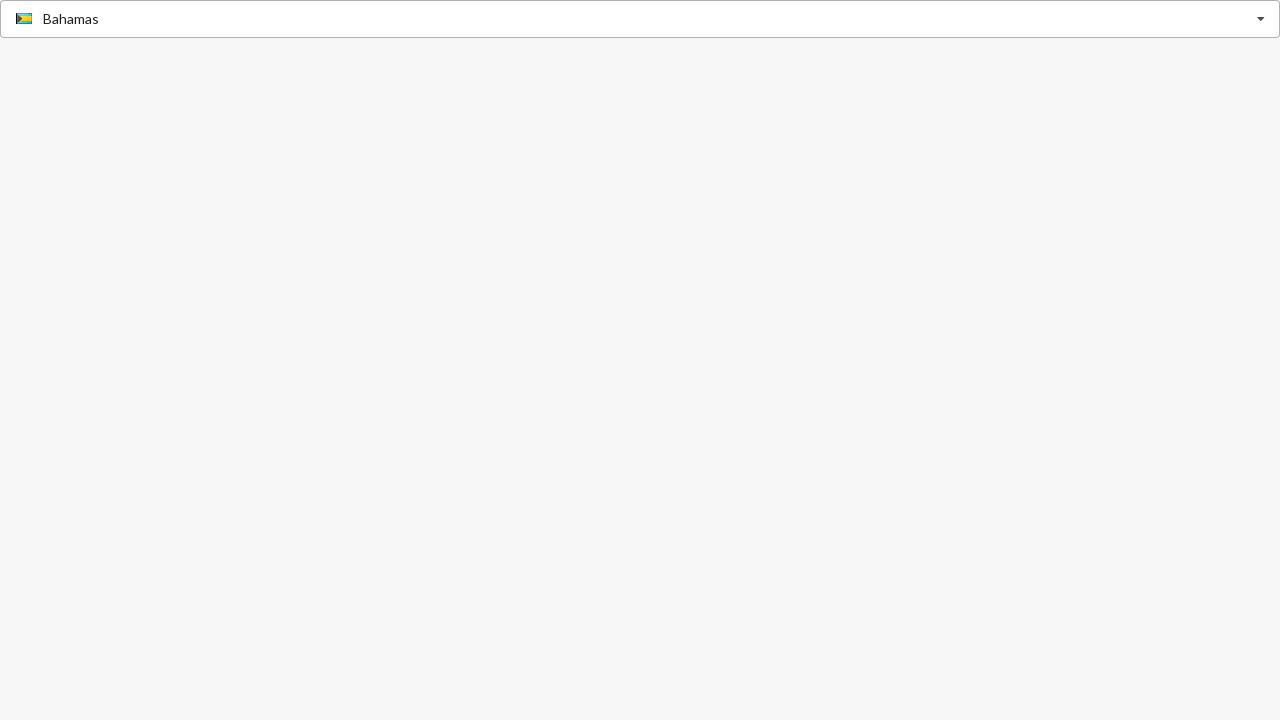